Tests a page with delayed element loading by waiting for a verify button to become clickable, clicking it, and verifying a success message appears

Starting URL: http://suninjuly.github.io/wait2.html

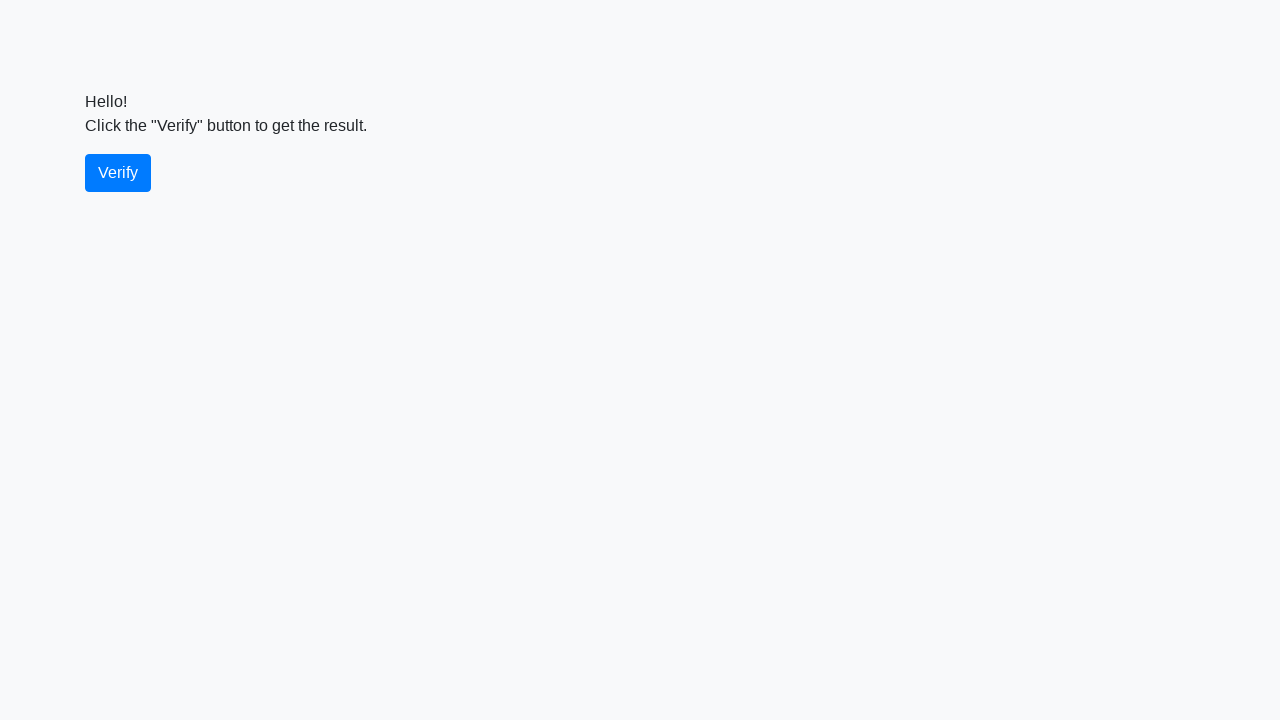

Waited for verify button to become visible
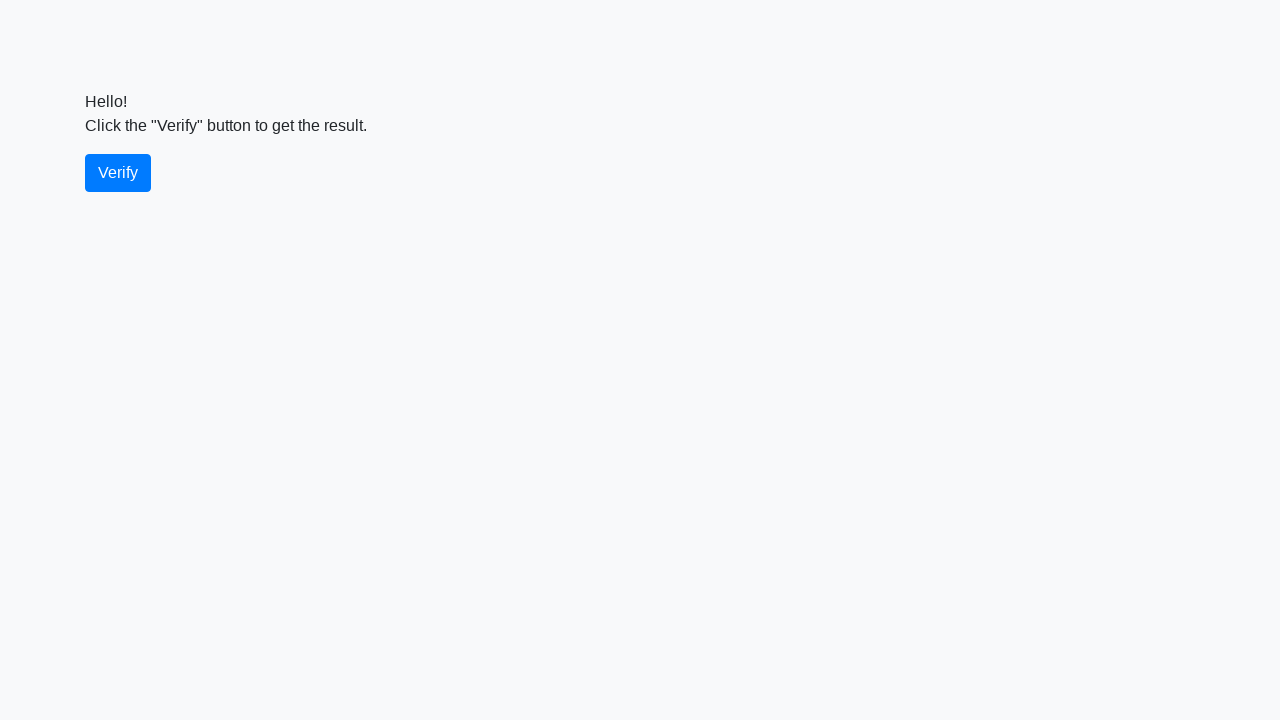

Clicked the verify button at (118, 173) on #verify
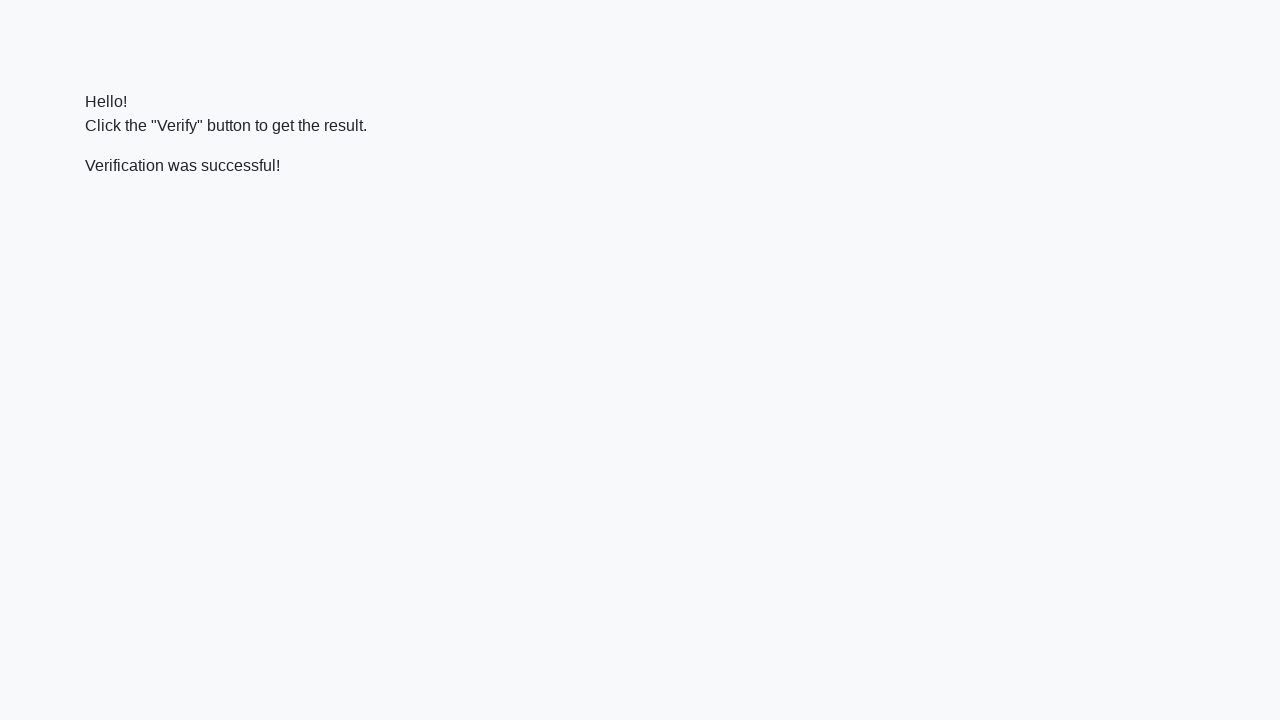

Located the verify message element
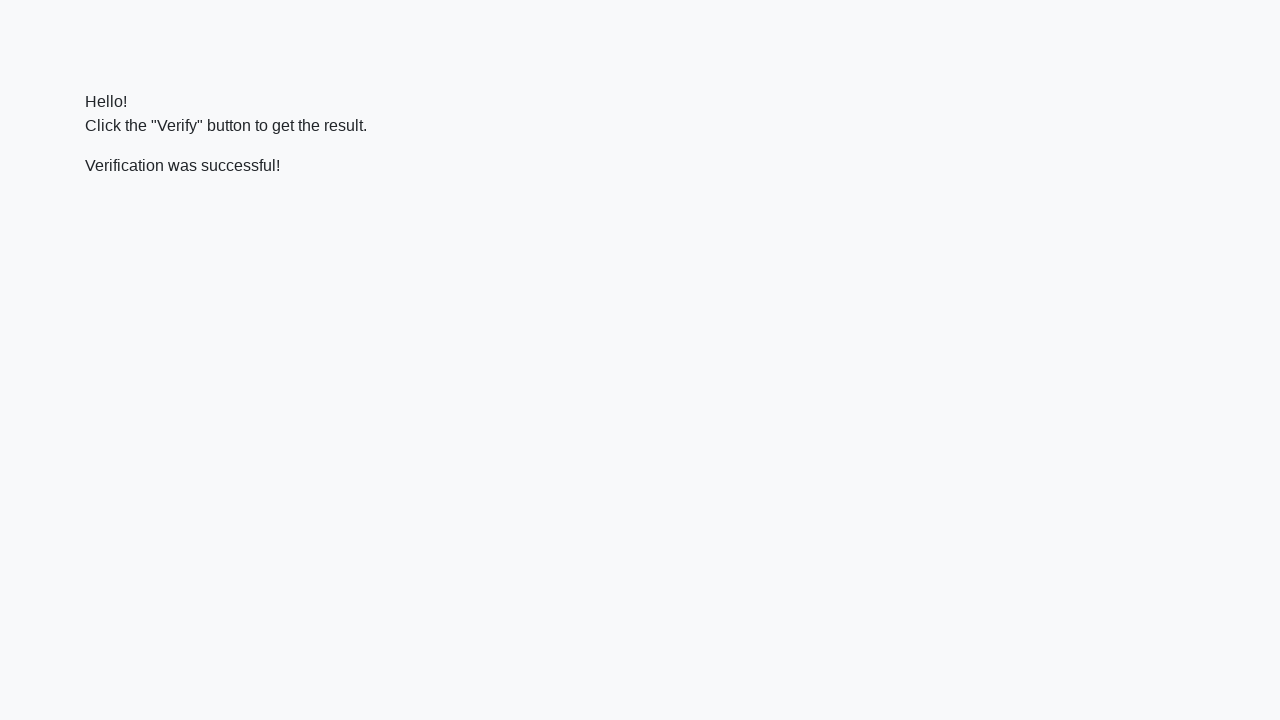

Waited for verify message to appear
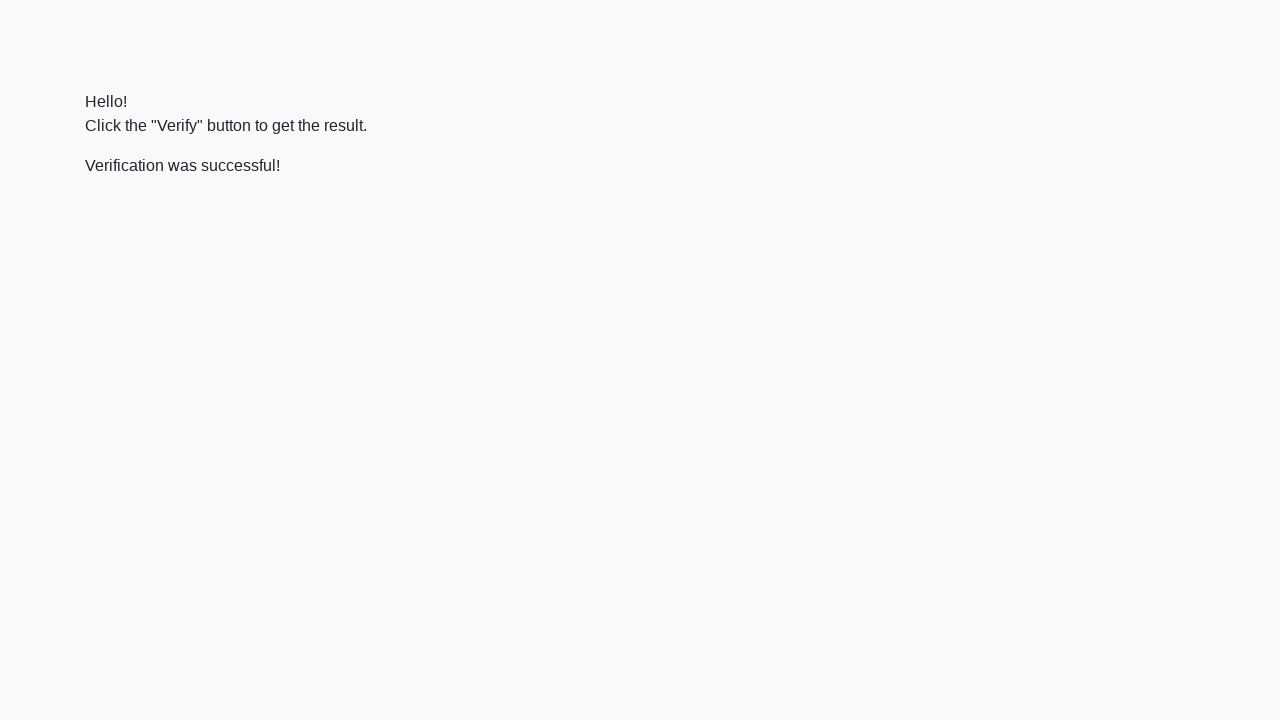

Verified success message contains 'successful'
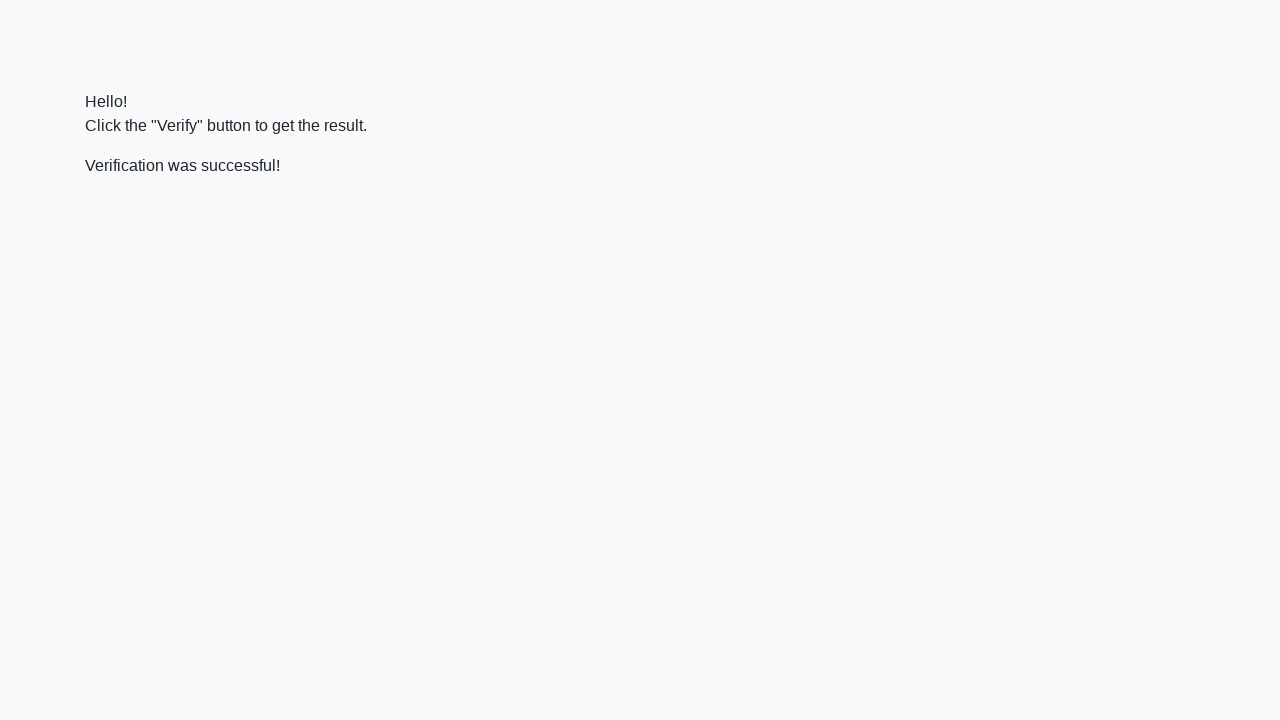

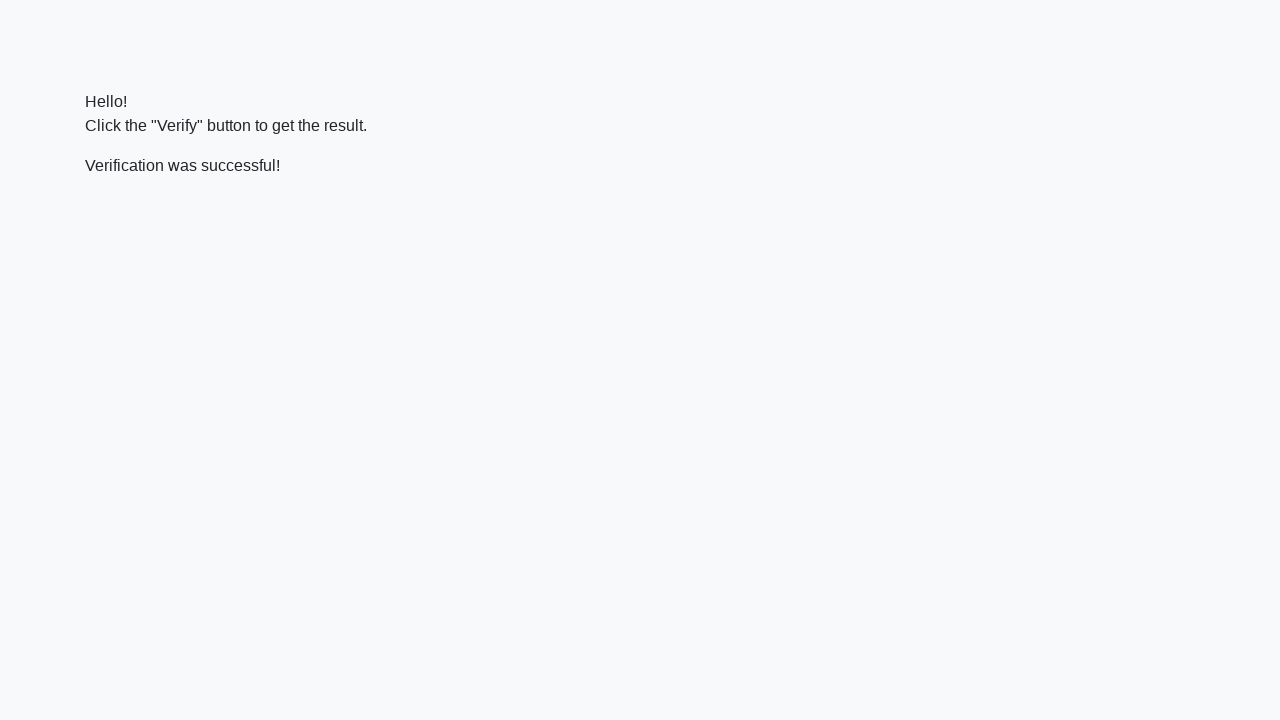